Tests navigation on the Jupiter Toys website by loading the homepage and clicking on the Contact link

Starting URL: http://jupiter.cloud.planittesting.com

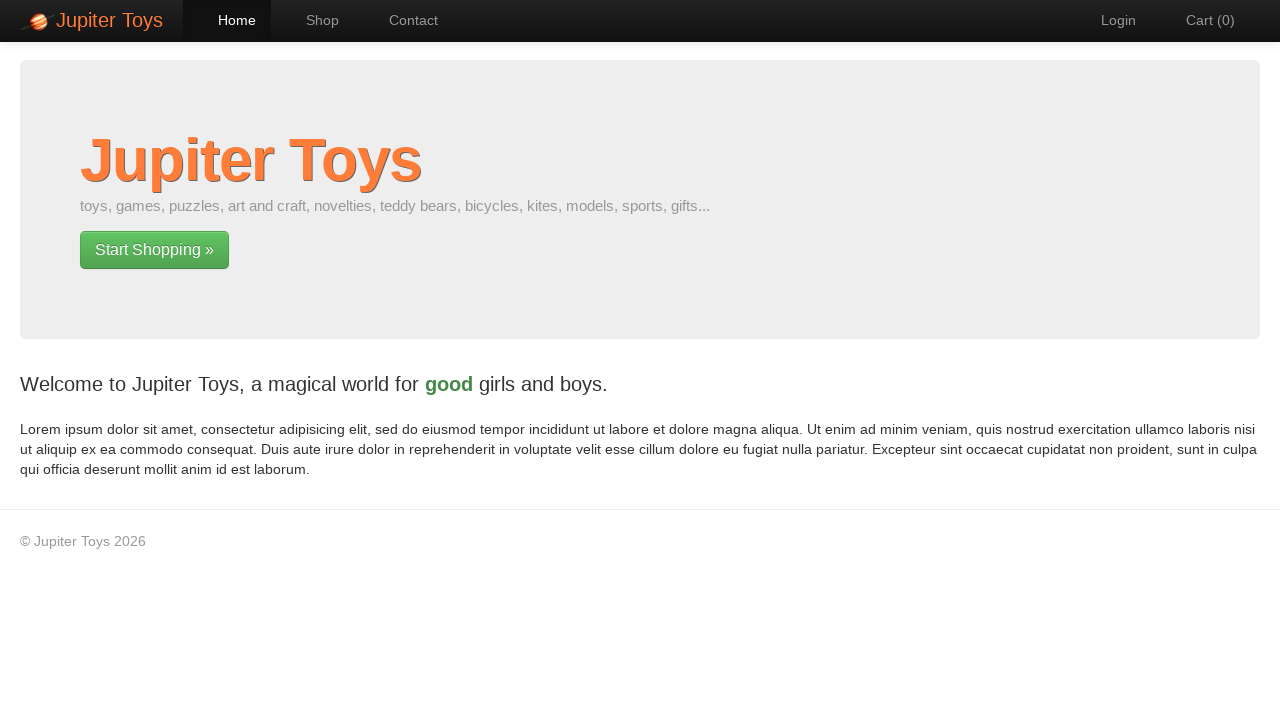

Jupiter Toys homepage loaded (DOM content ready)
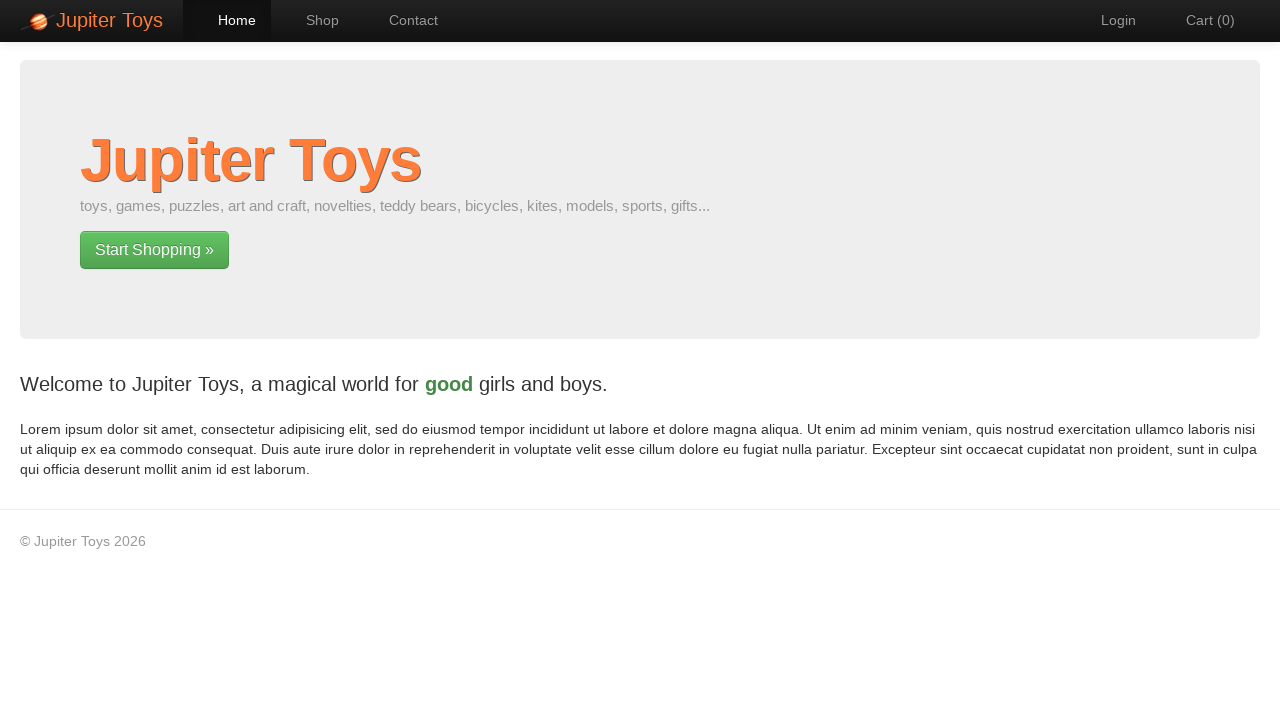

Clicked on Contact link at (404, 20) on a:has-text('Contact')
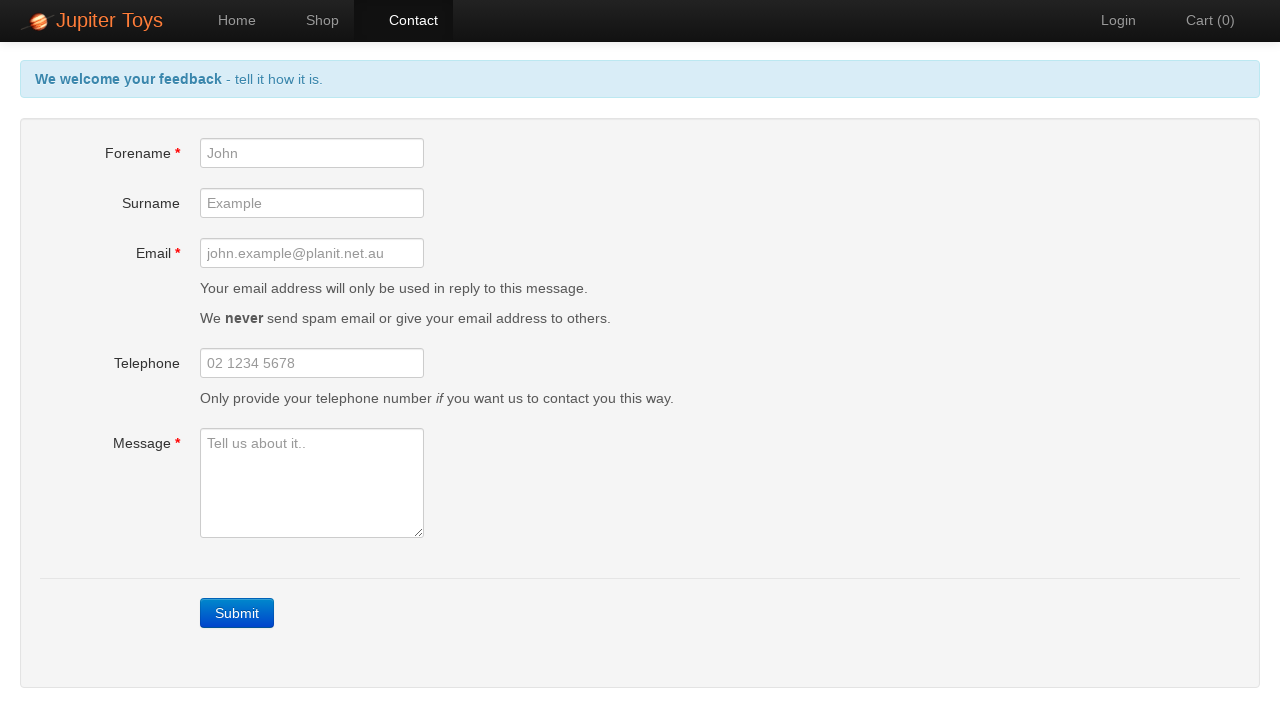

Contact page loaded (DOM content ready)
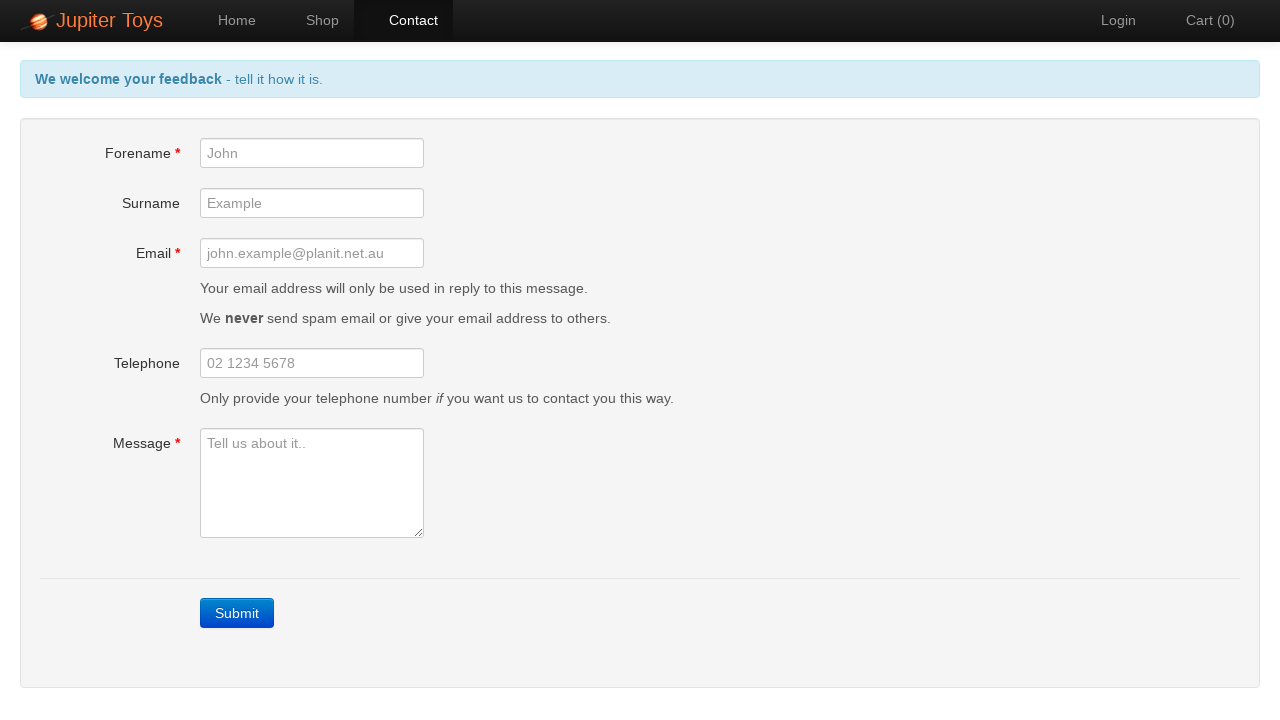

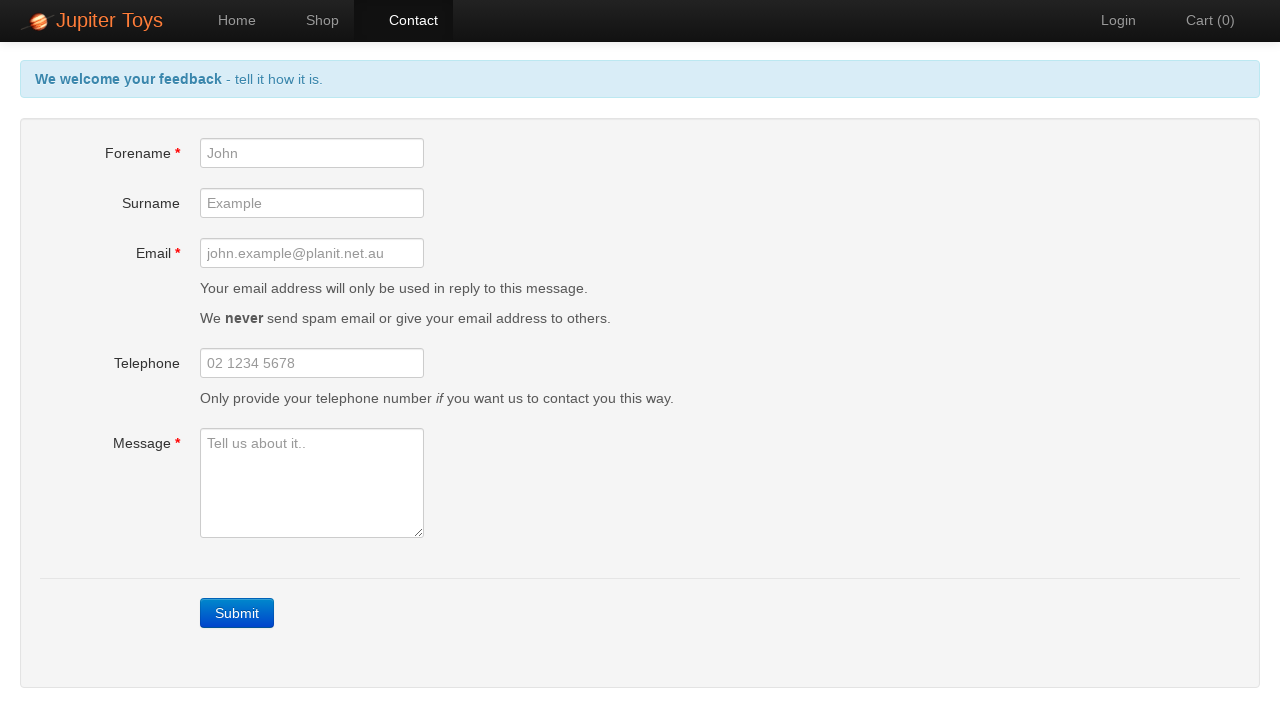